Navigates to CoinGlass Bitcoin ETF page and clicks on the "Flows (USD)" tab to view ETF flow data, then verifies the data table loads successfully.

Starting URL: https://www.coinglass.com/bitcoin-etf

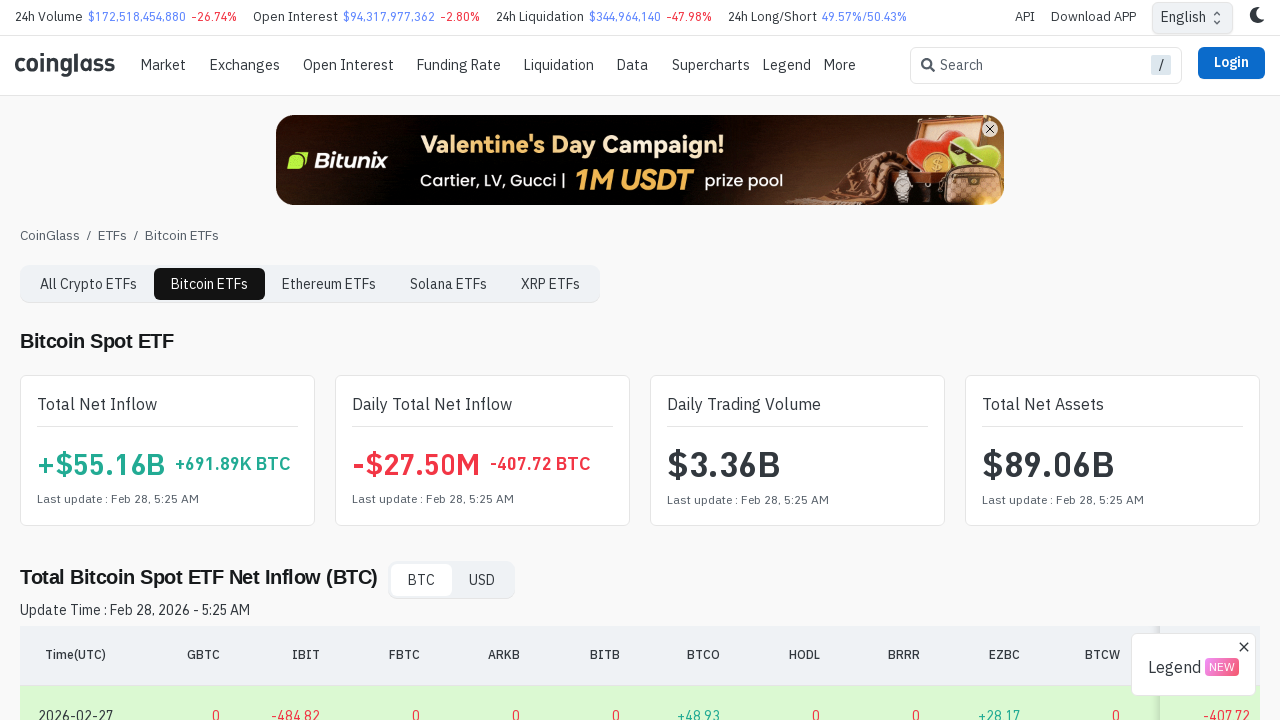

Navigated to CoinGlass Bitcoin ETF page
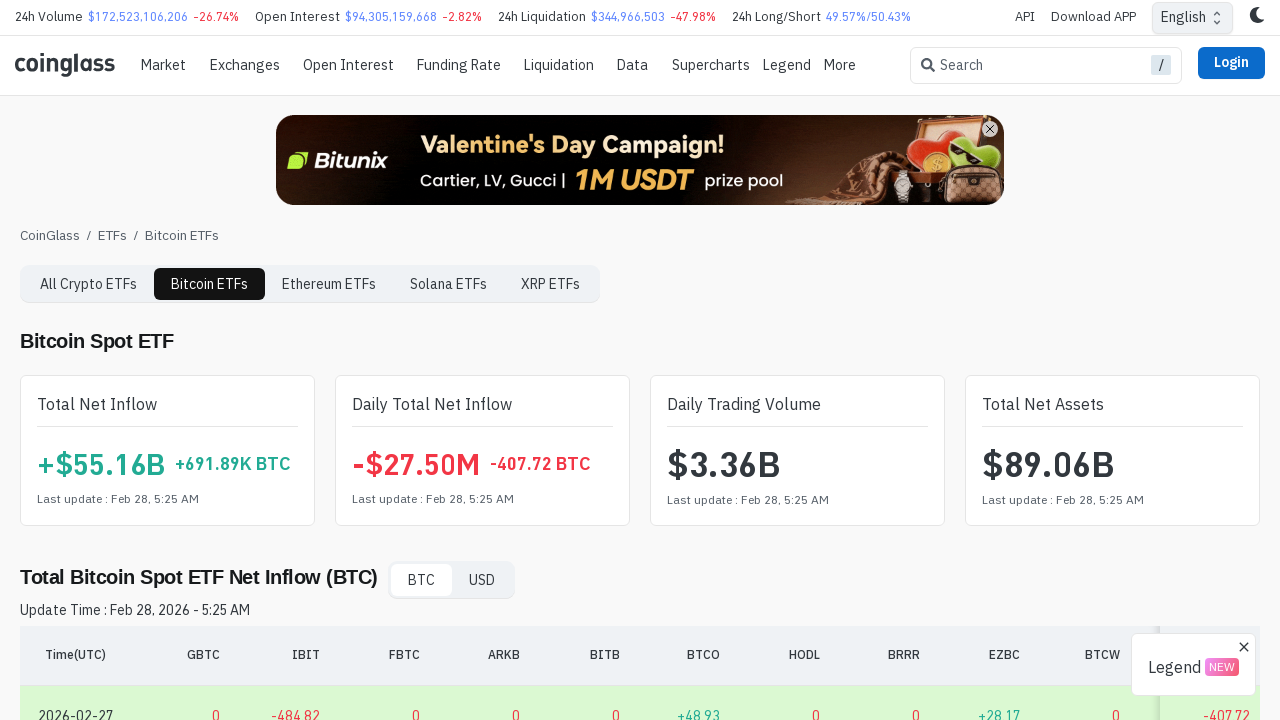

Clicked on the 'Flows (USD)' tab button at (78, 361) on button:has-text("Flows (USD)")
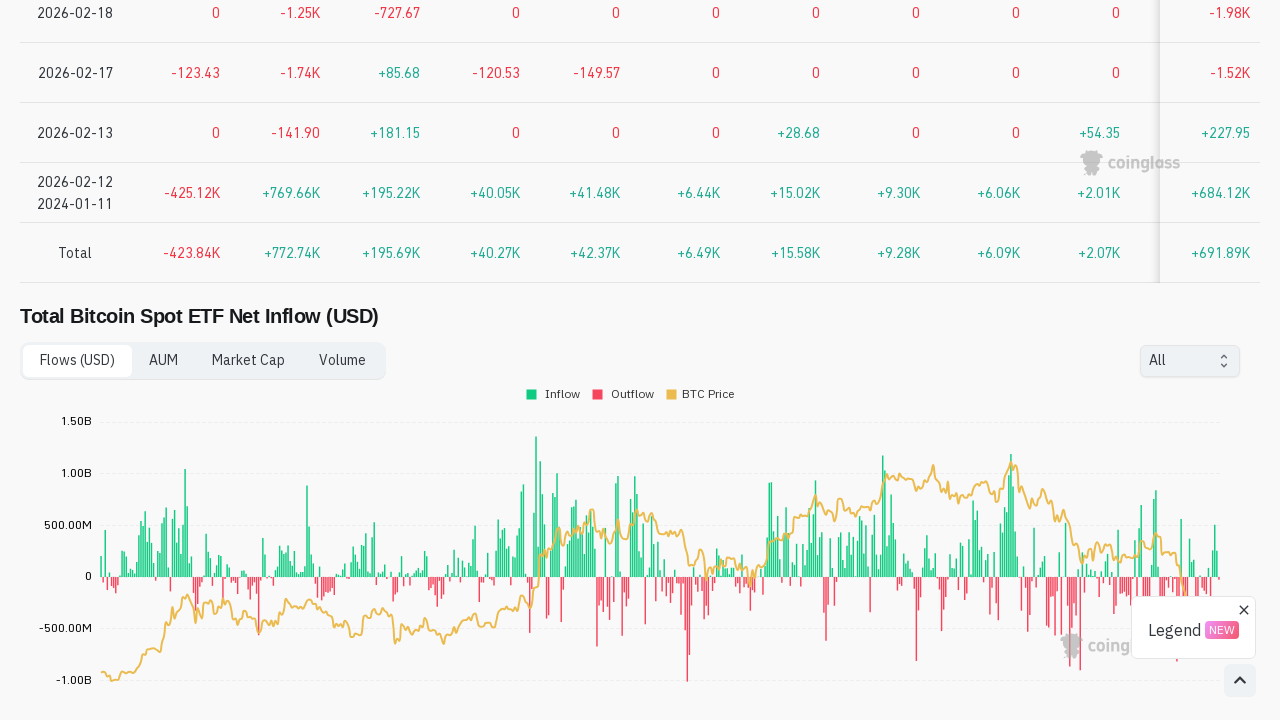

ETF flow data table body loaded successfully
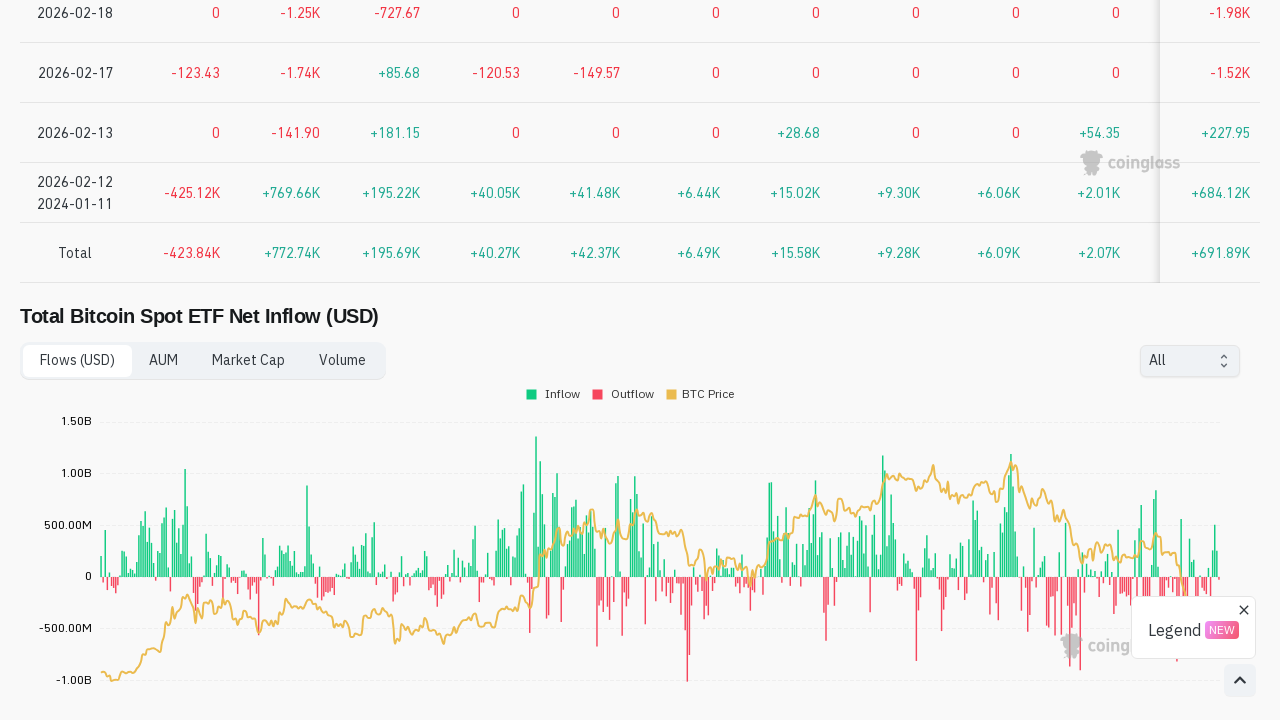

ETF flow data table header verified to be present
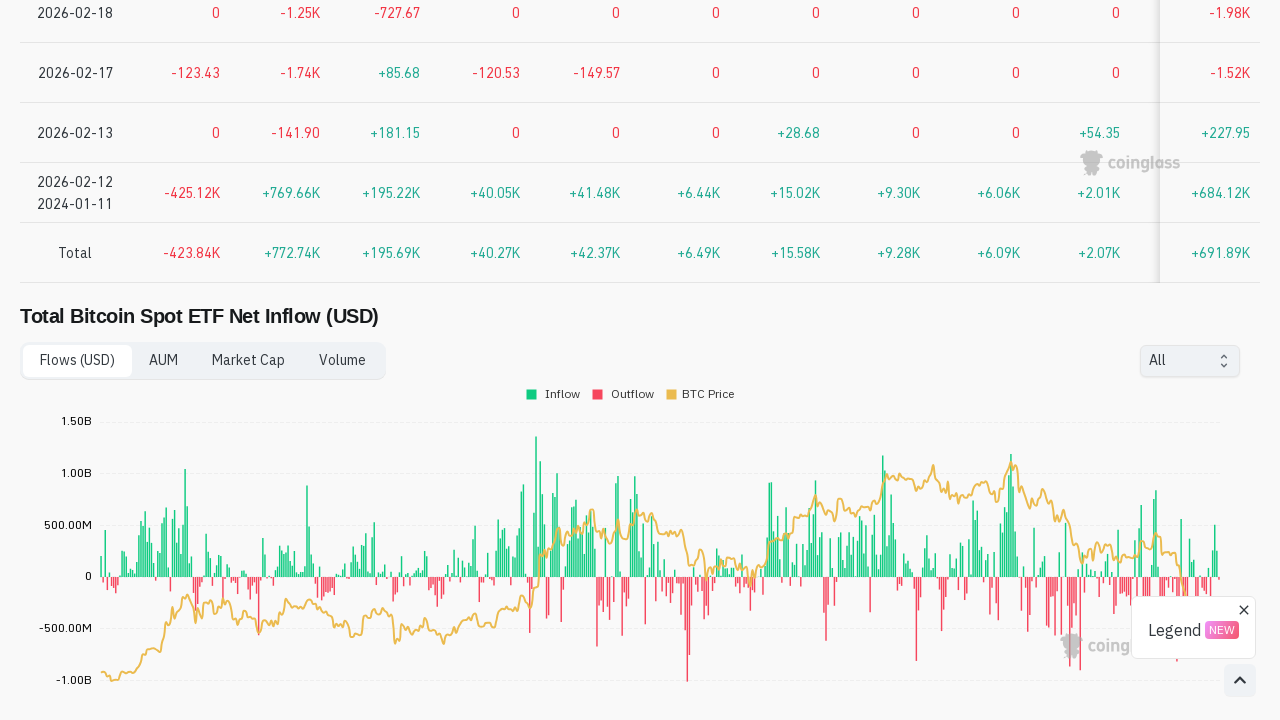

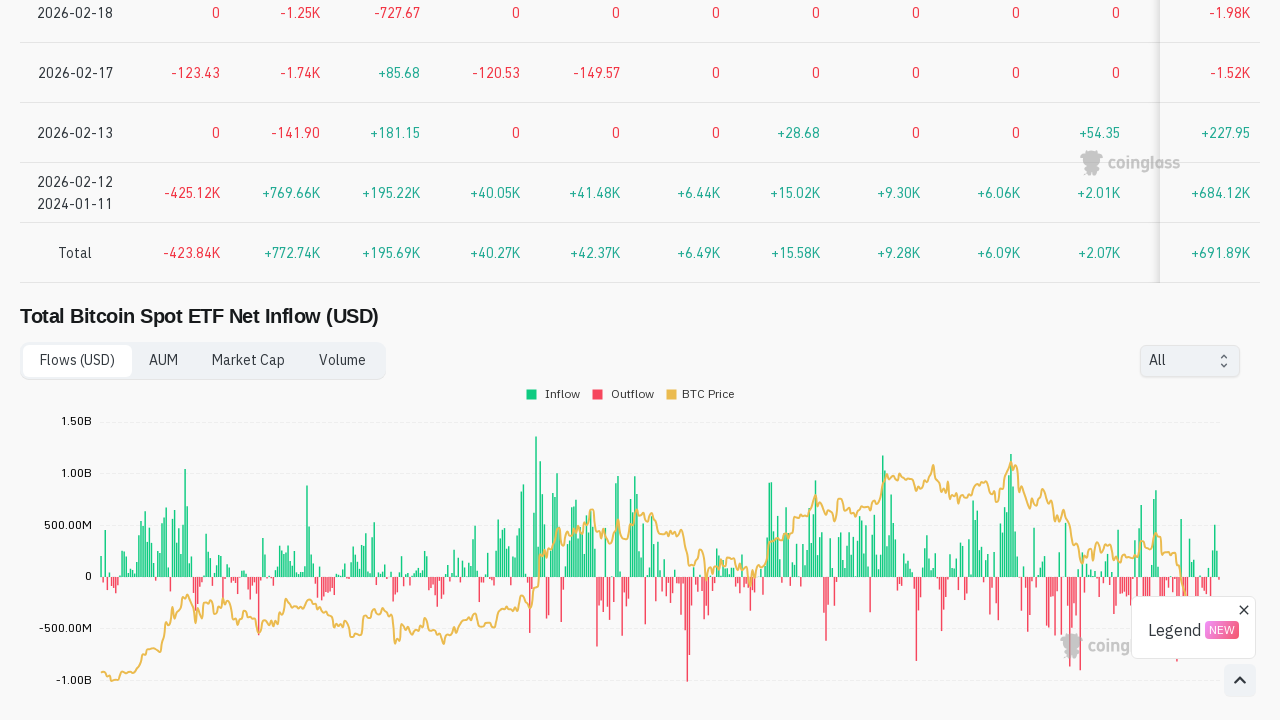